Tests checkbox interaction by clicking on checkbox inputs multiple times on a demo checkboxes page

Starting URL: https://the-internet.herokuapp.com/checkboxes

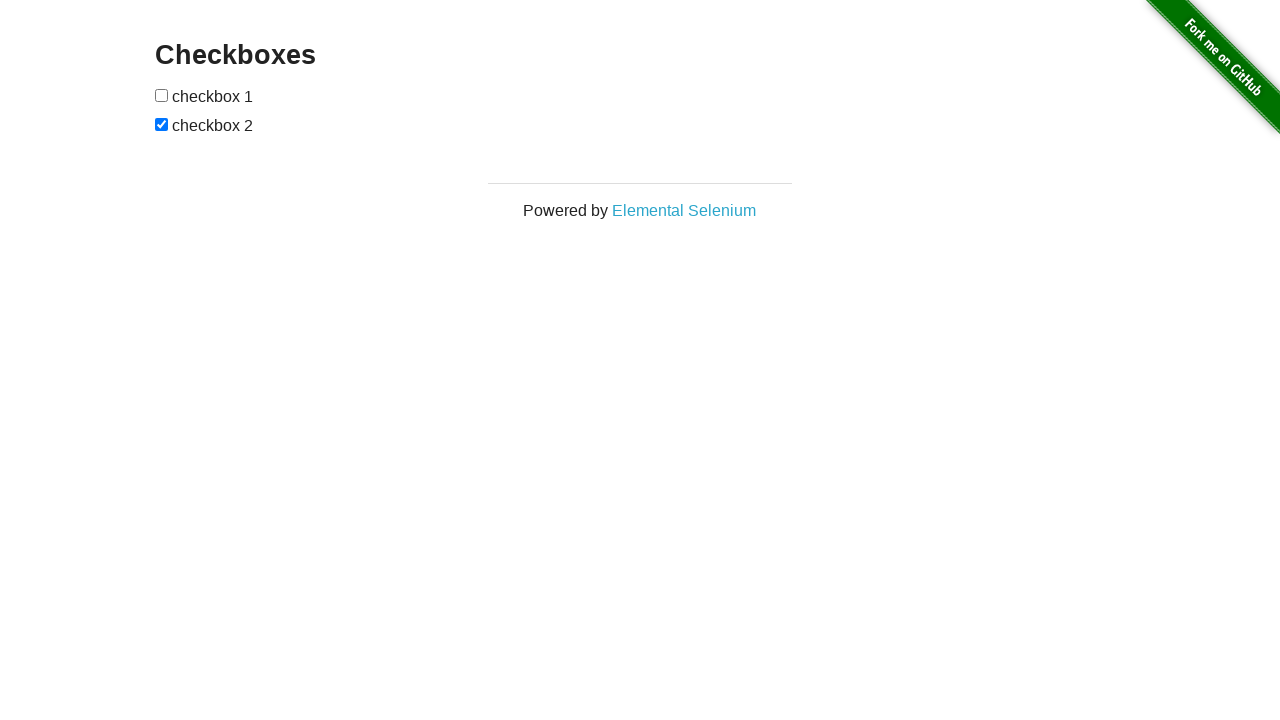

Clicked the first checkbox to toggle it at (162, 95) on input[type='checkbox']:first-of-type
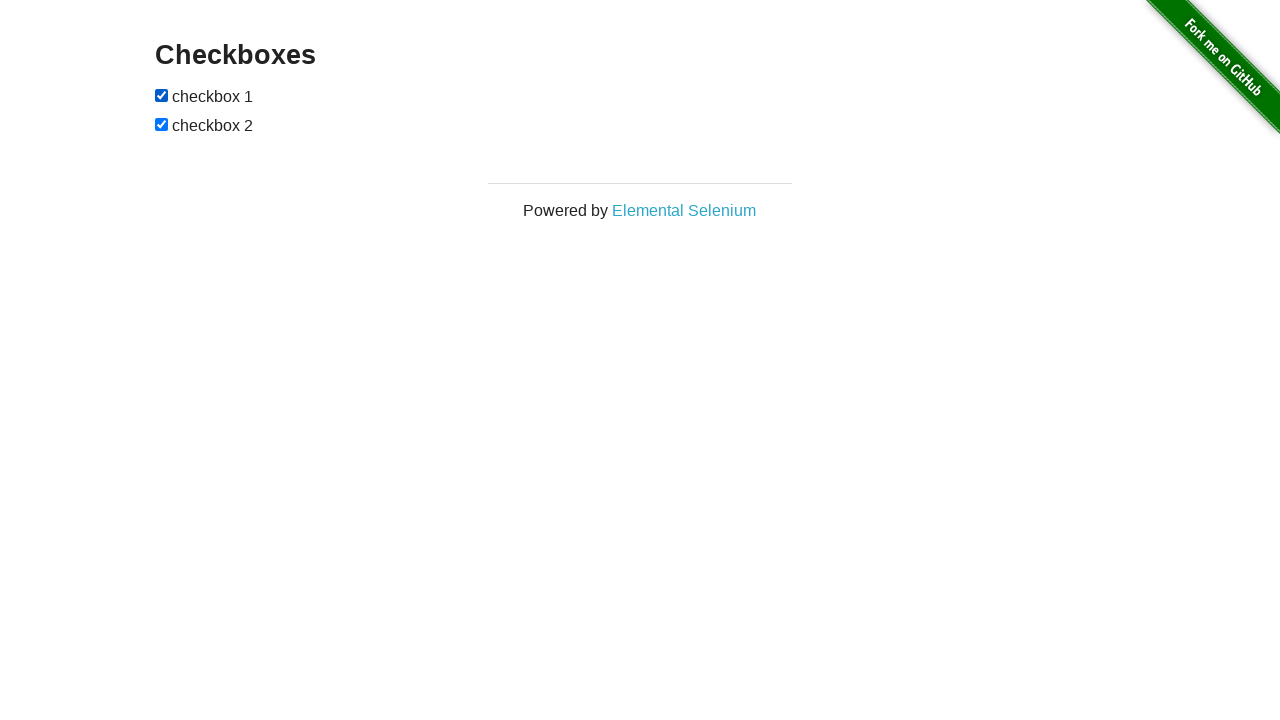

Clicked the first checkbox again to toggle it back at (162, 95) on input[type='checkbox']:first-of-type
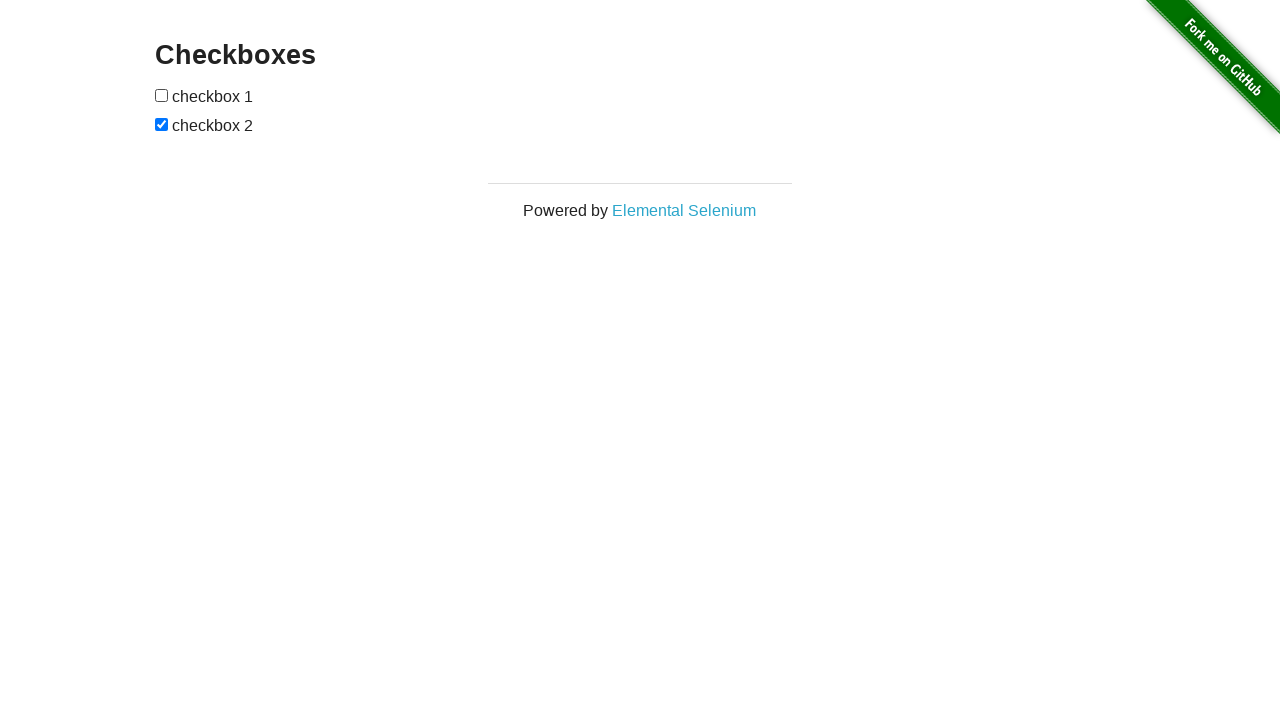

Clicked the first checkbox a third time at (162, 95) on input[type='checkbox']:first-of-type
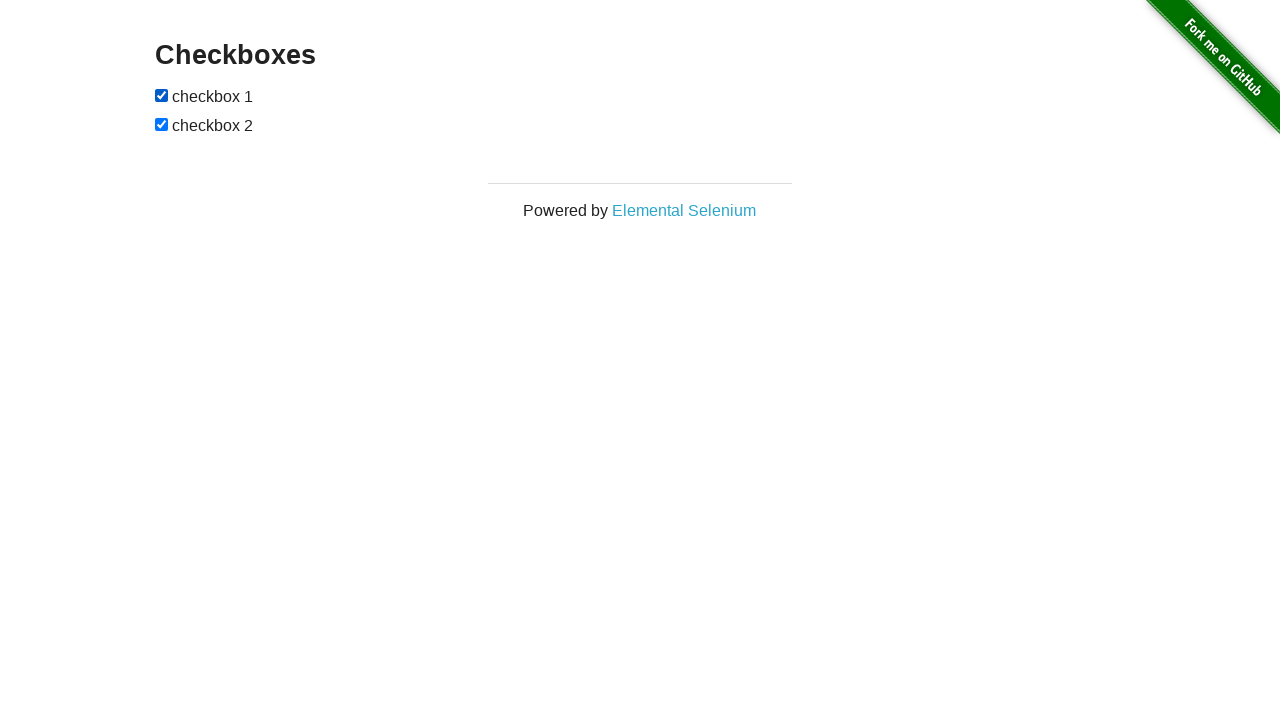

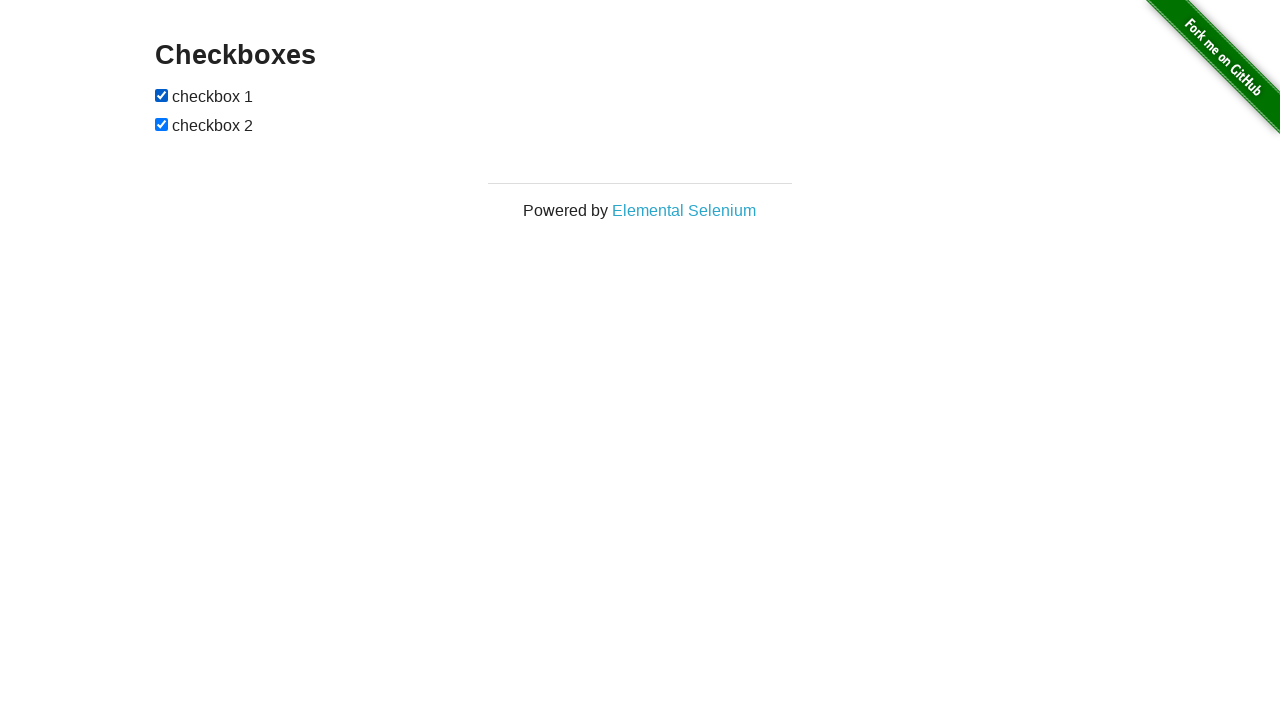